Tests that todo data persists after page reload

Starting URL: https://demo.playwright.dev/todomvc

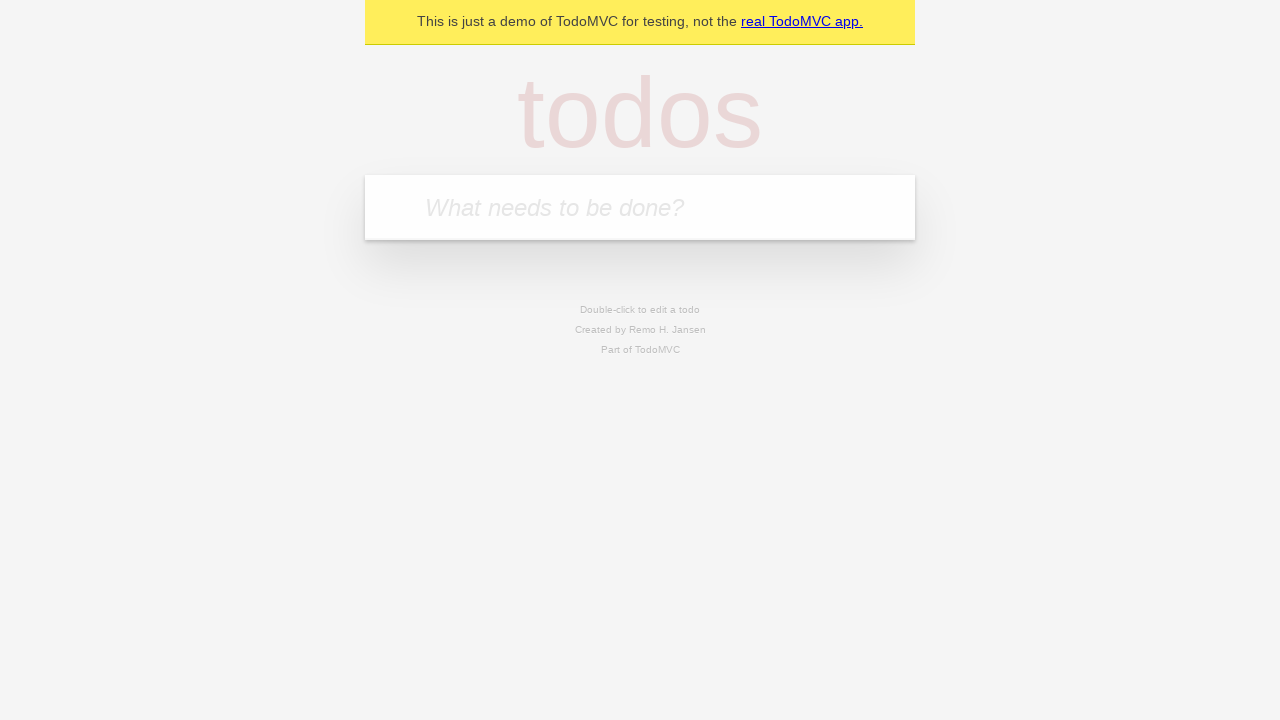

Located the 'What needs to be done?' input field
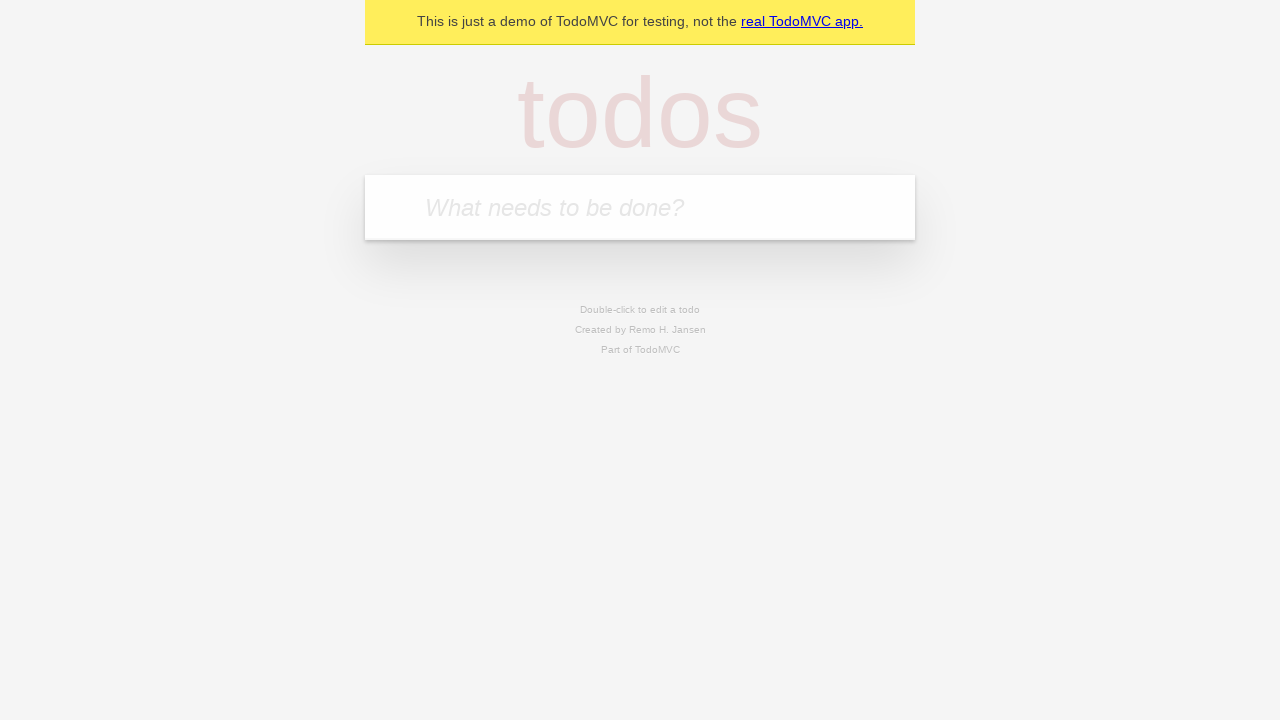

Filled todo input with 'buy some cheese' on internal:attr=[placeholder="What needs to be done?"i]
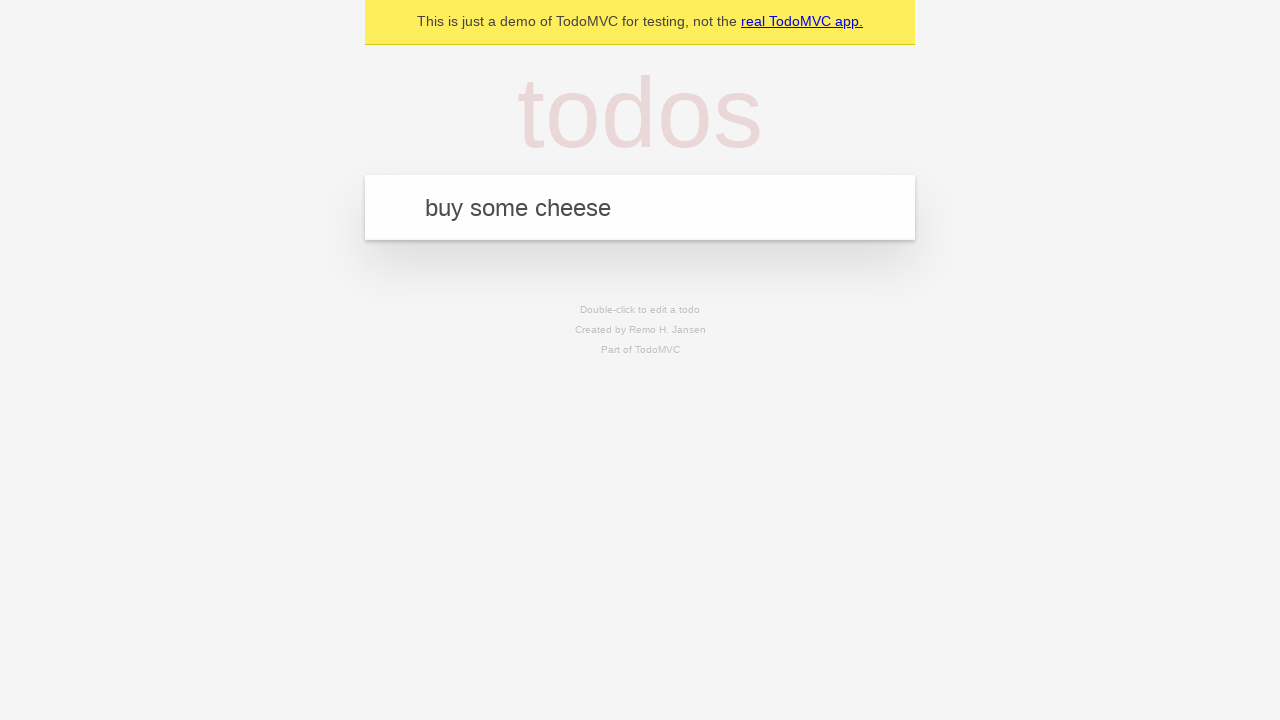

Pressed Enter to create todo 'buy some cheese' on internal:attr=[placeholder="What needs to be done?"i]
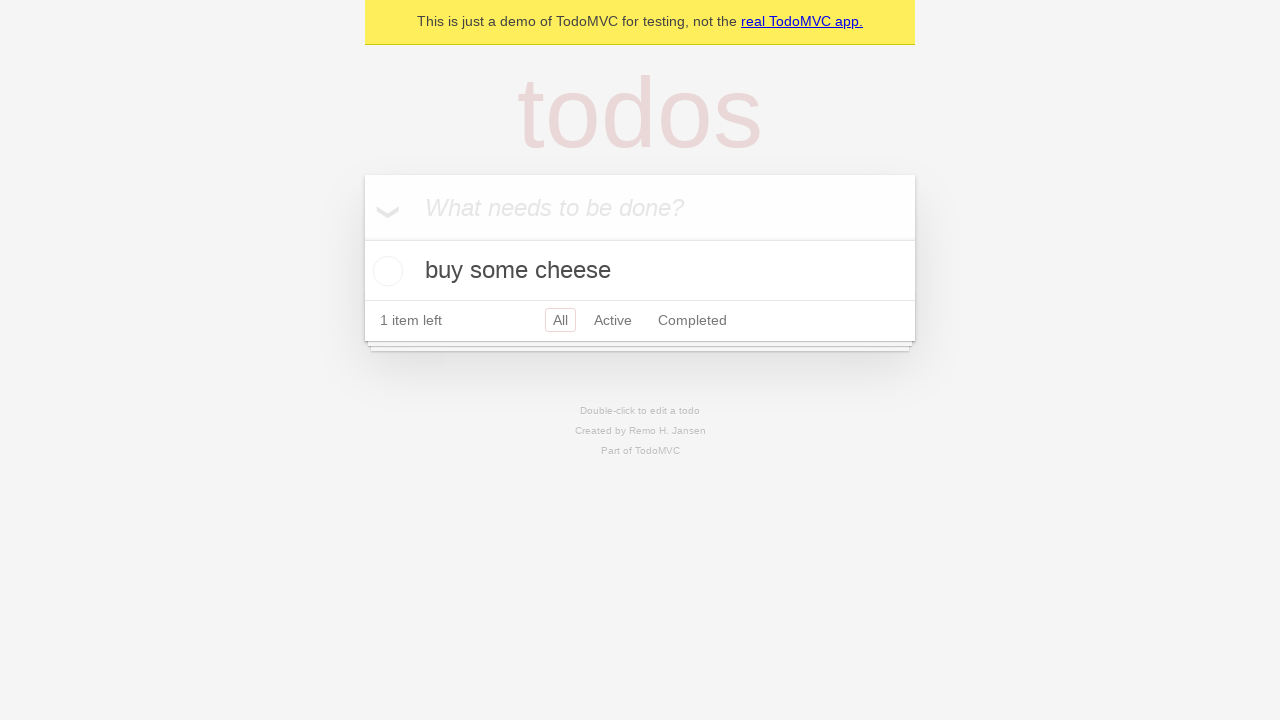

Filled todo input with 'feed the cat' on internal:attr=[placeholder="What needs to be done?"i]
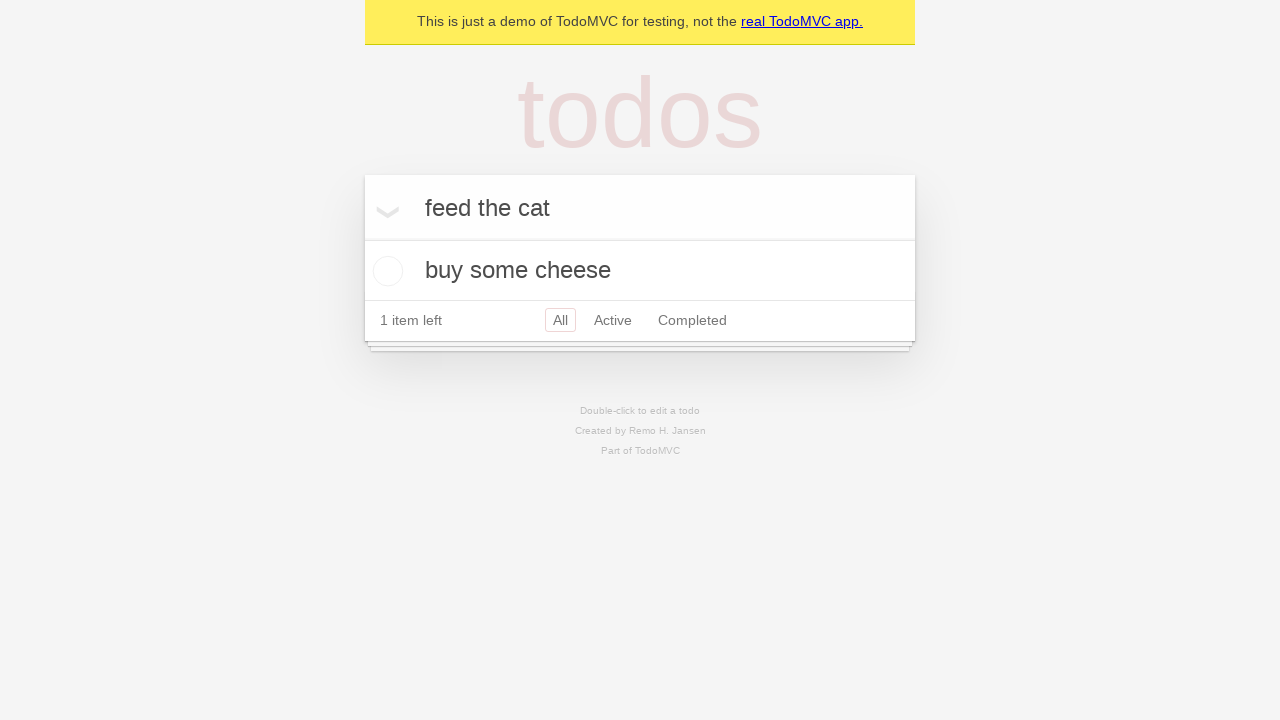

Pressed Enter to create todo 'feed the cat' on internal:attr=[placeholder="What needs to be done?"i]
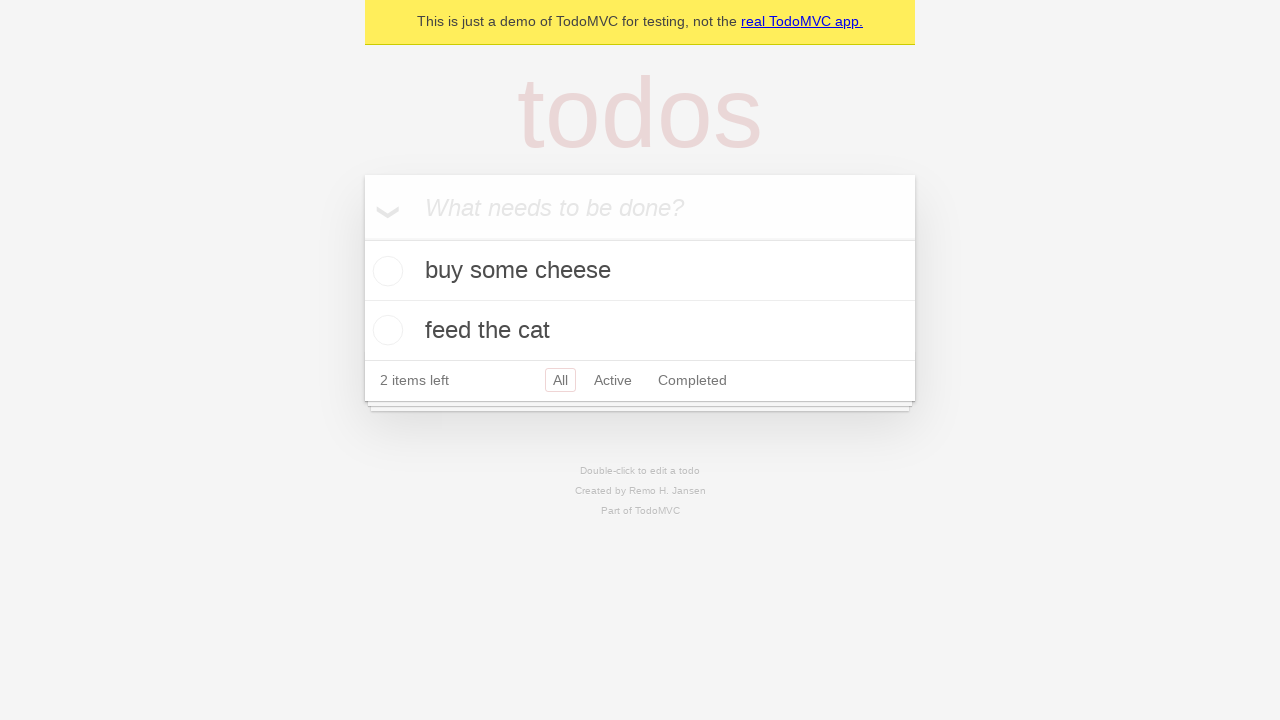

Located all todo items
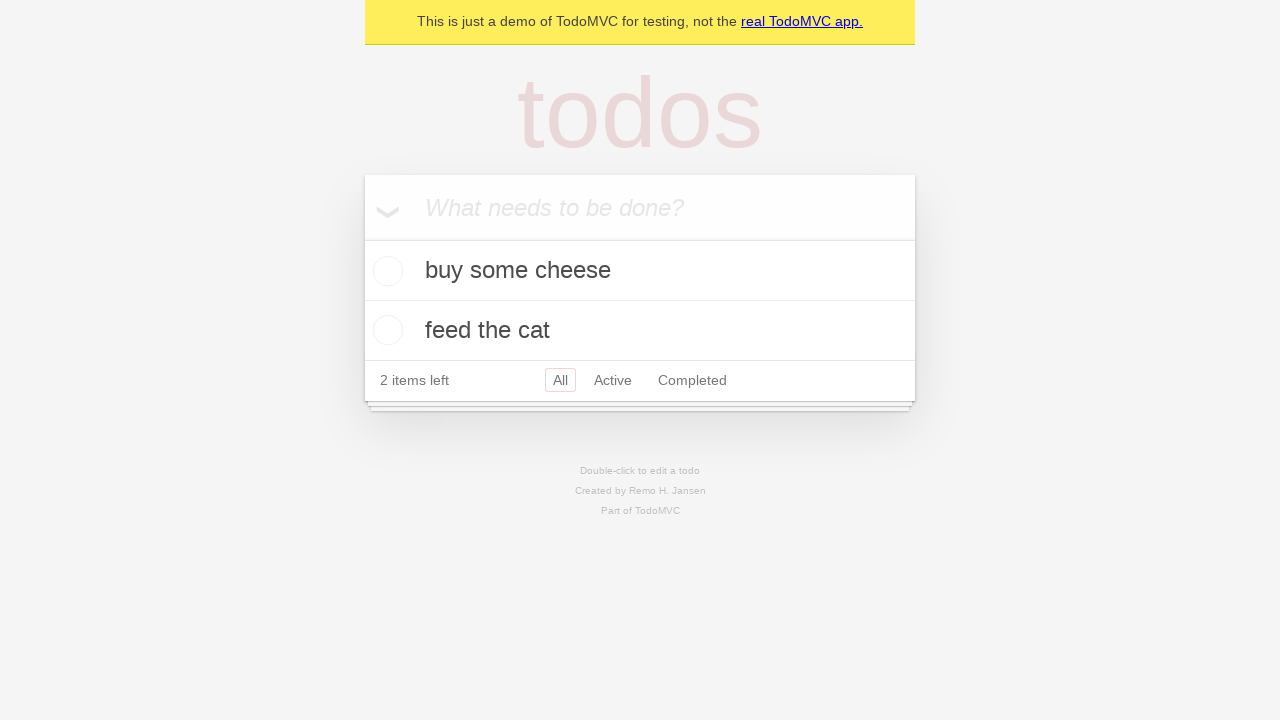

Located checkbox for first todo item
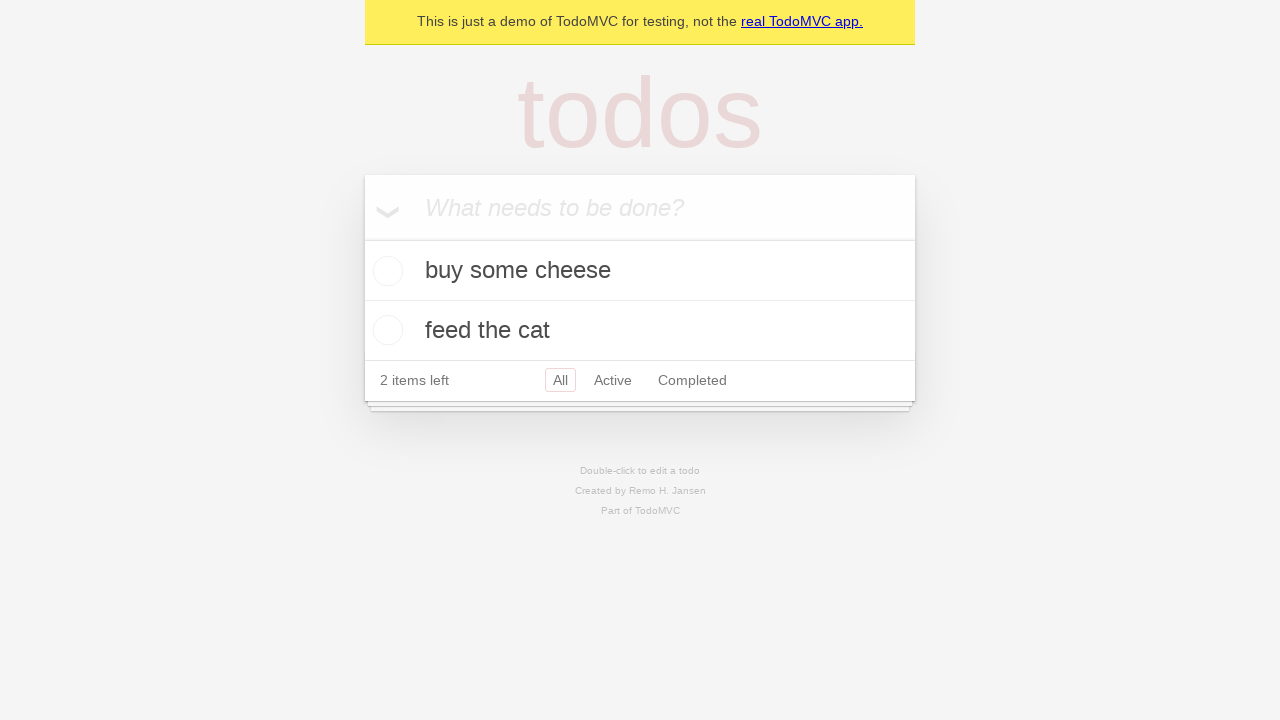

Checked the first todo item at (385, 271) on internal:testid=[data-testid="todo-item"s] >> nth=0 >> internal:role=checkbox
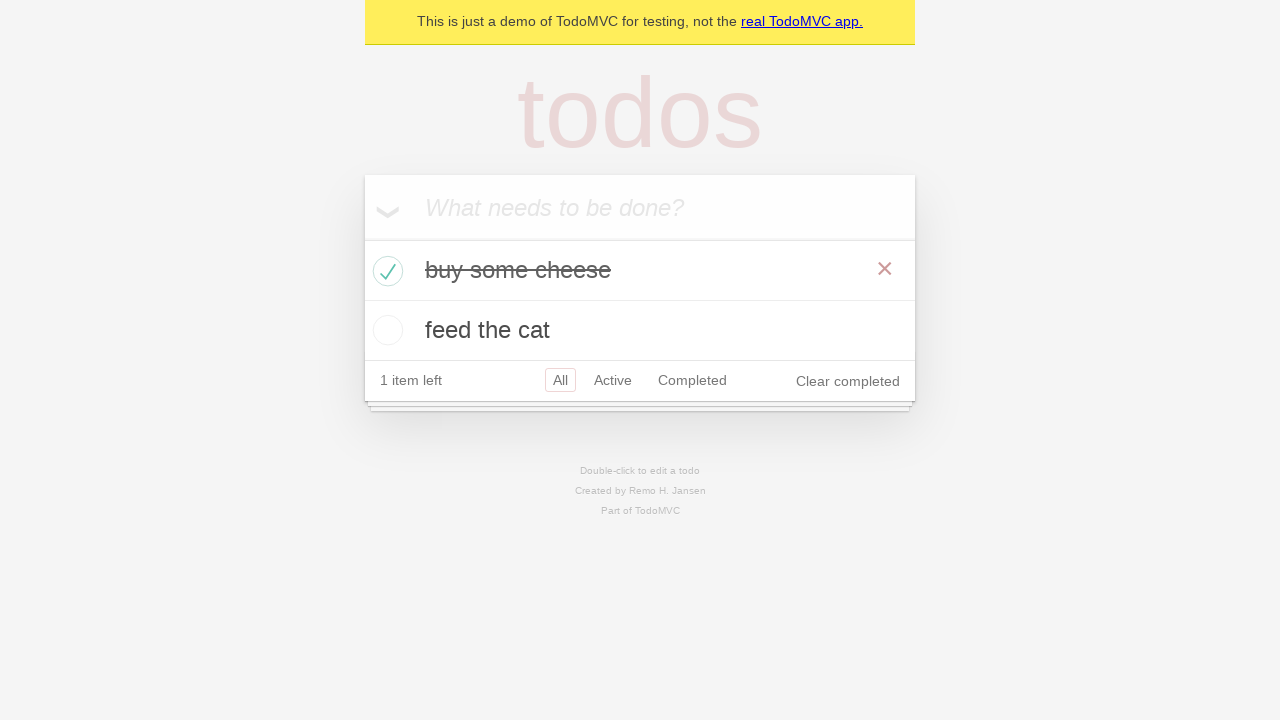

Reloaded the page to test data persistence
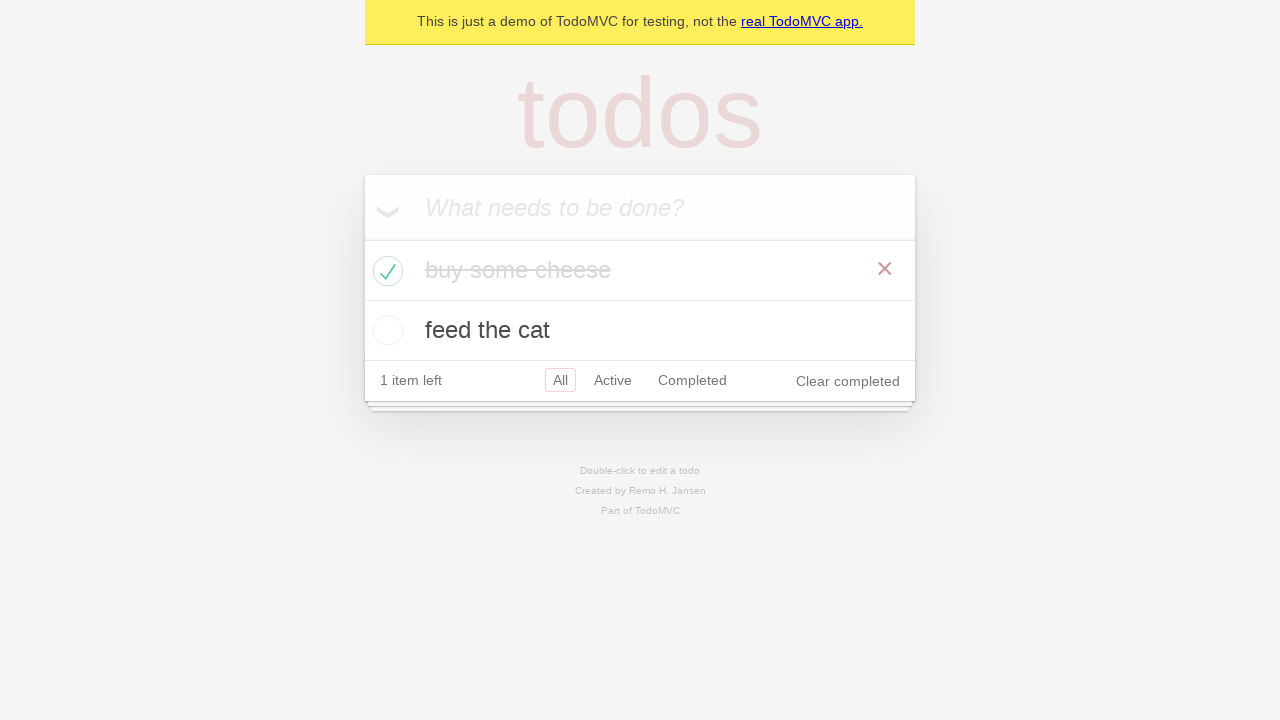

Verified todo items loaded after page reload
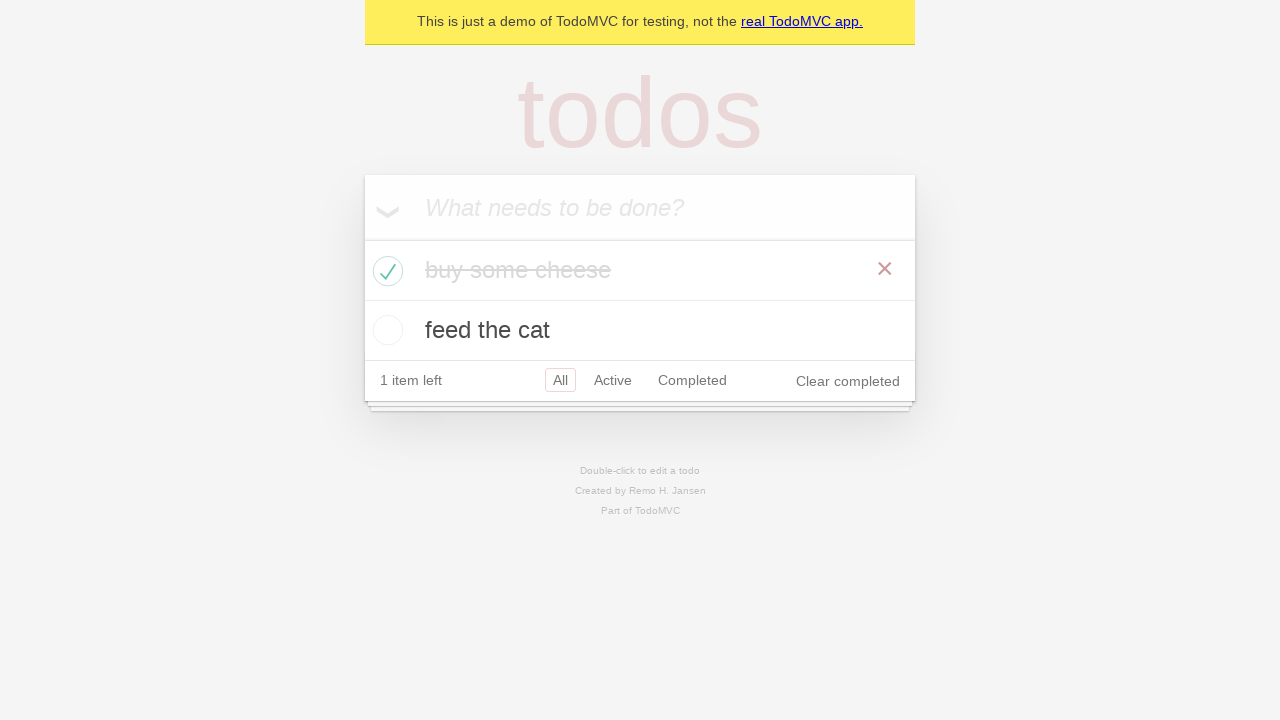

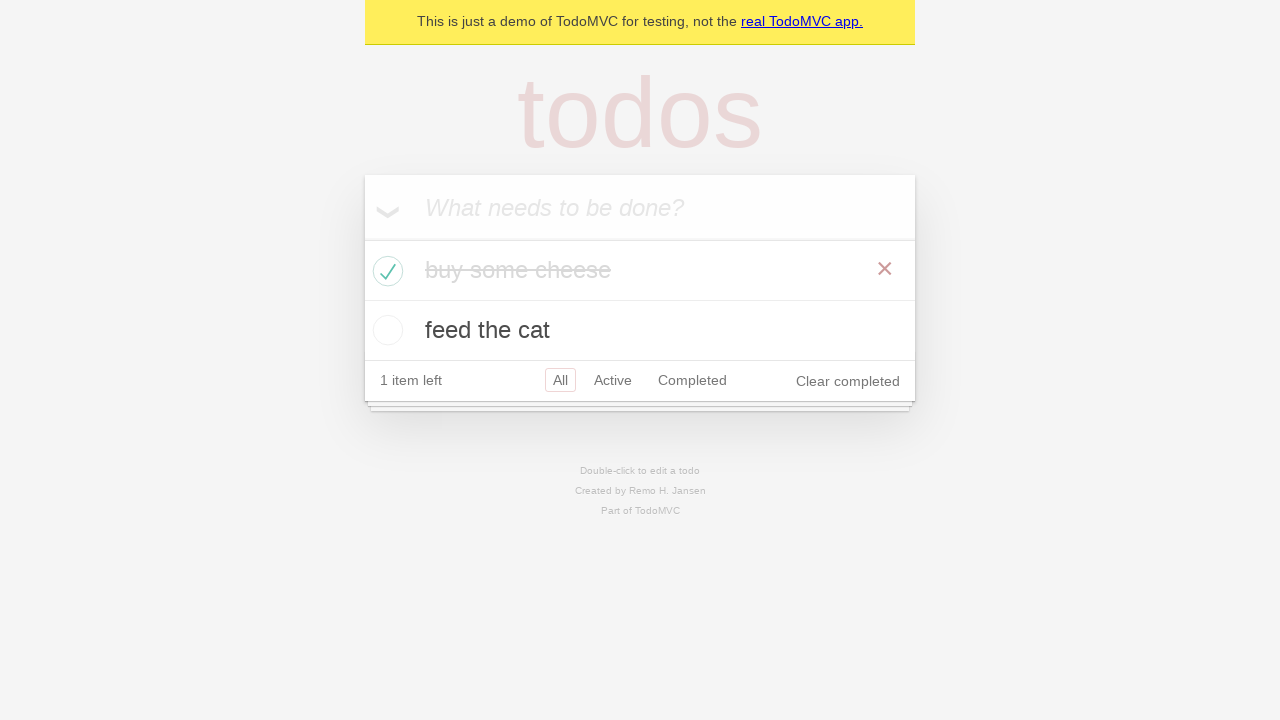